Tests JavaScript prompt alert functionality by clicking the prompt button, entering text, accepting the alert, and verifying the result message

Starting URL: https://practice.cydeo.com/javascript_alerts

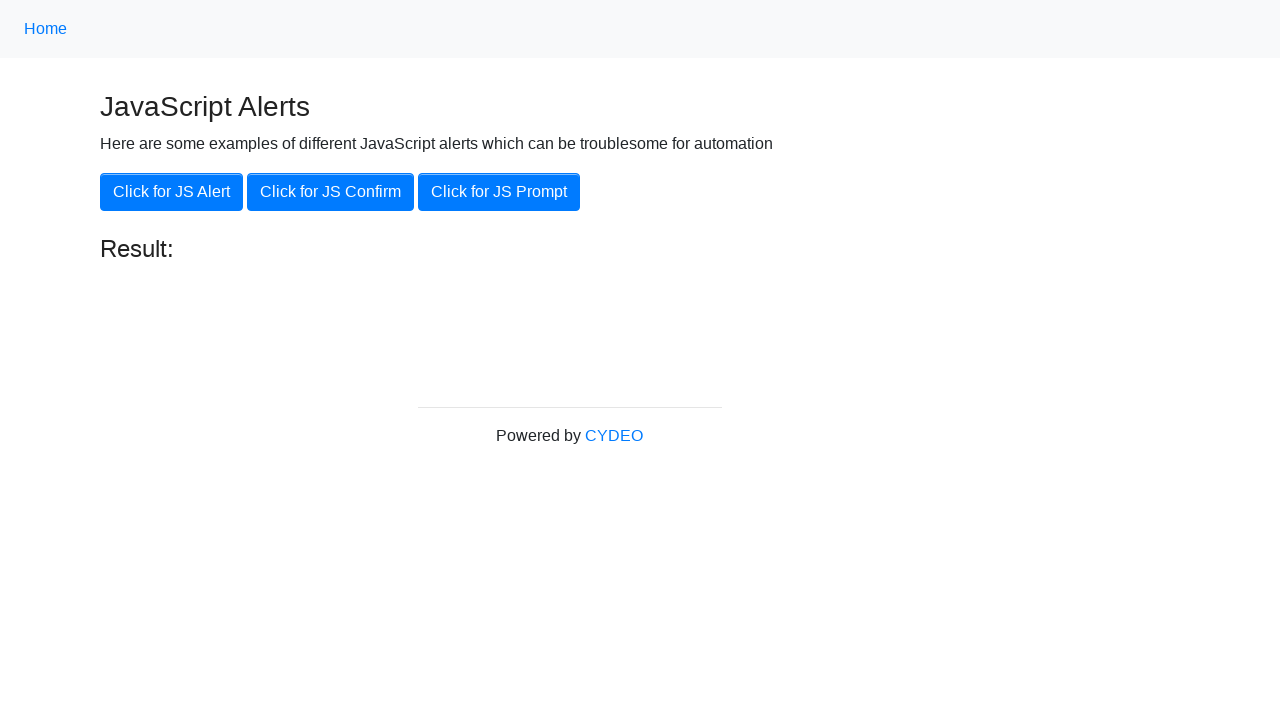

Clicked the JS Prompt button at (499, 192) on xpath=//button[.='Click for JS Prompt']
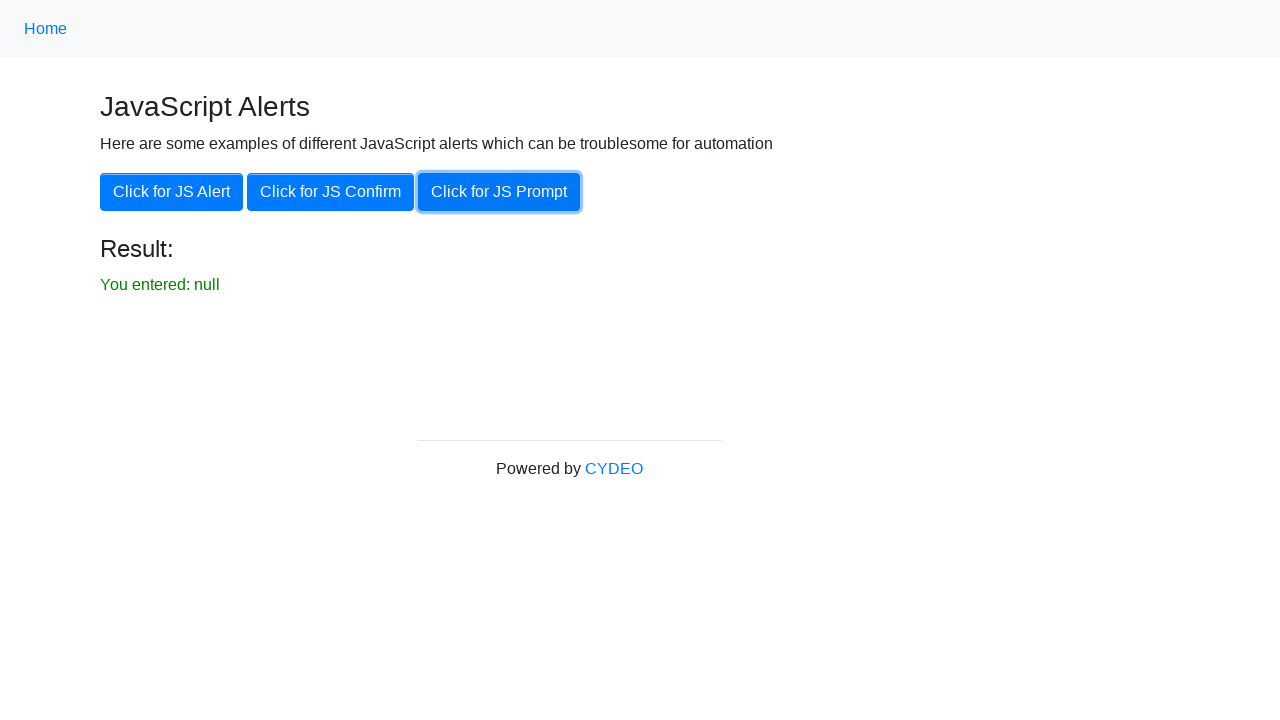

Set up dialog handler to accept prompt with 'hello'
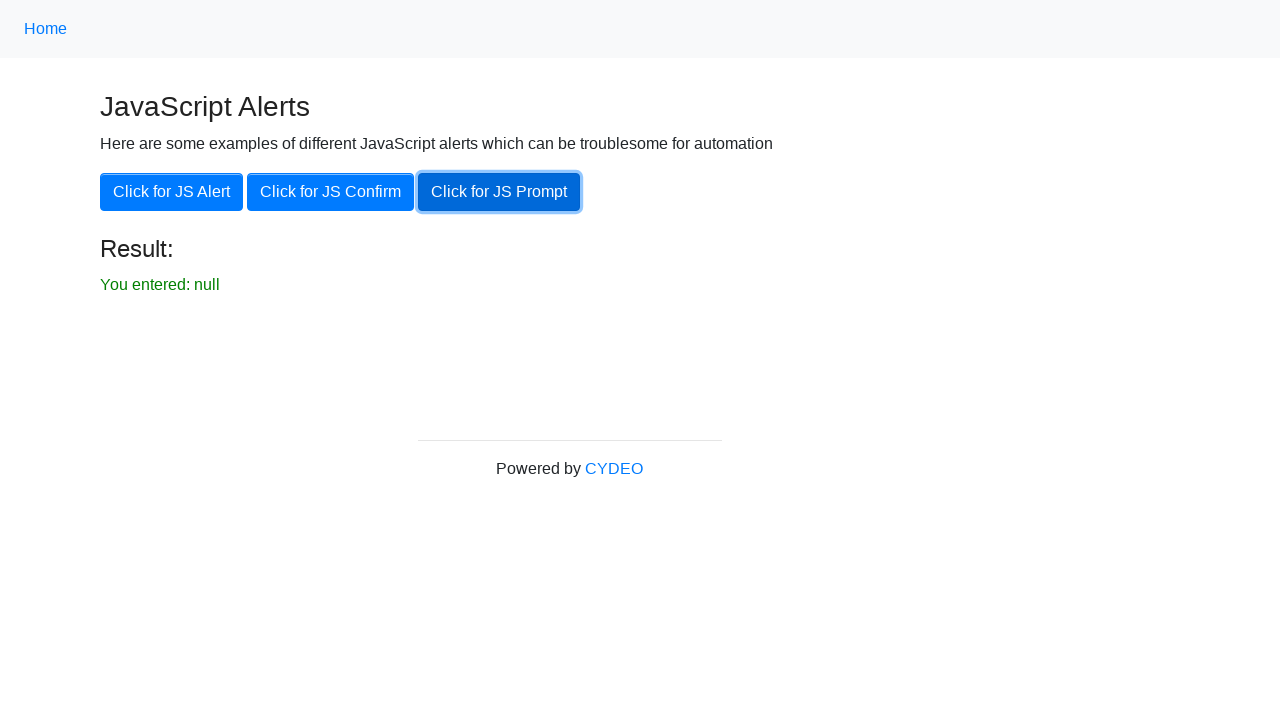

Clicked JS Prompt button again to trigger dialog at (499, 192) on xpath=//button[.='Click for JS Prompt']
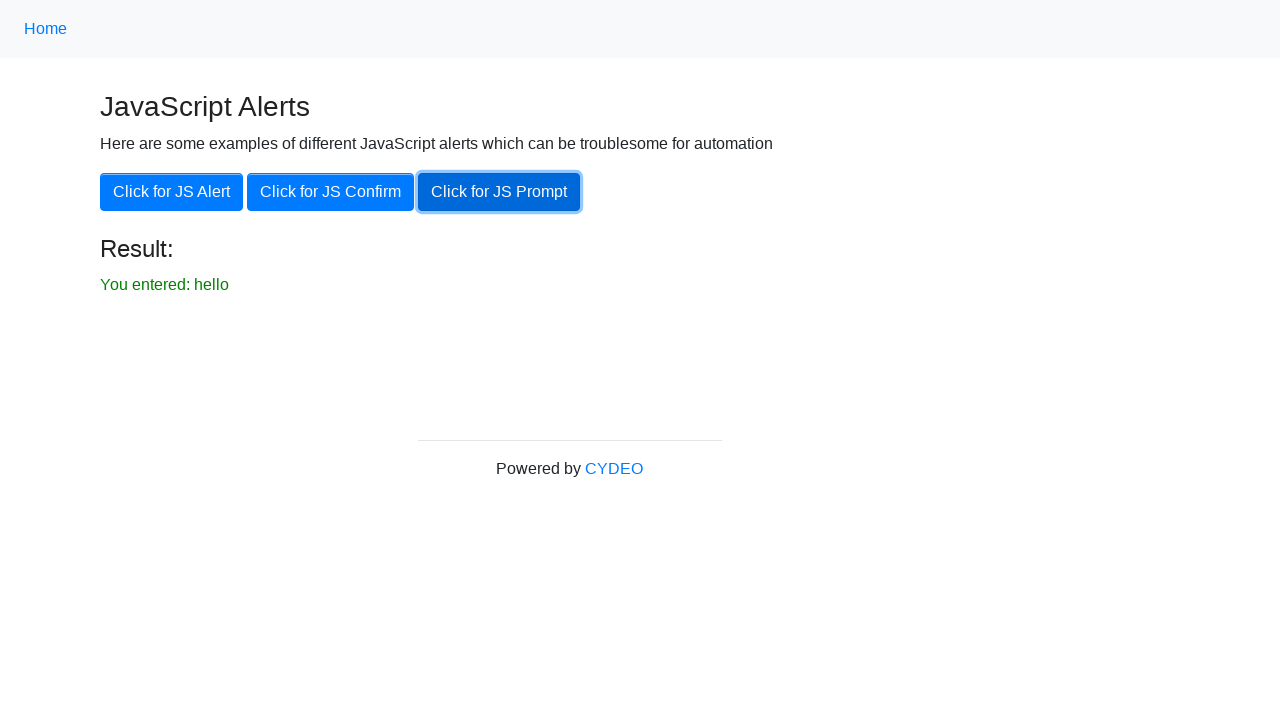

Result message element loaded
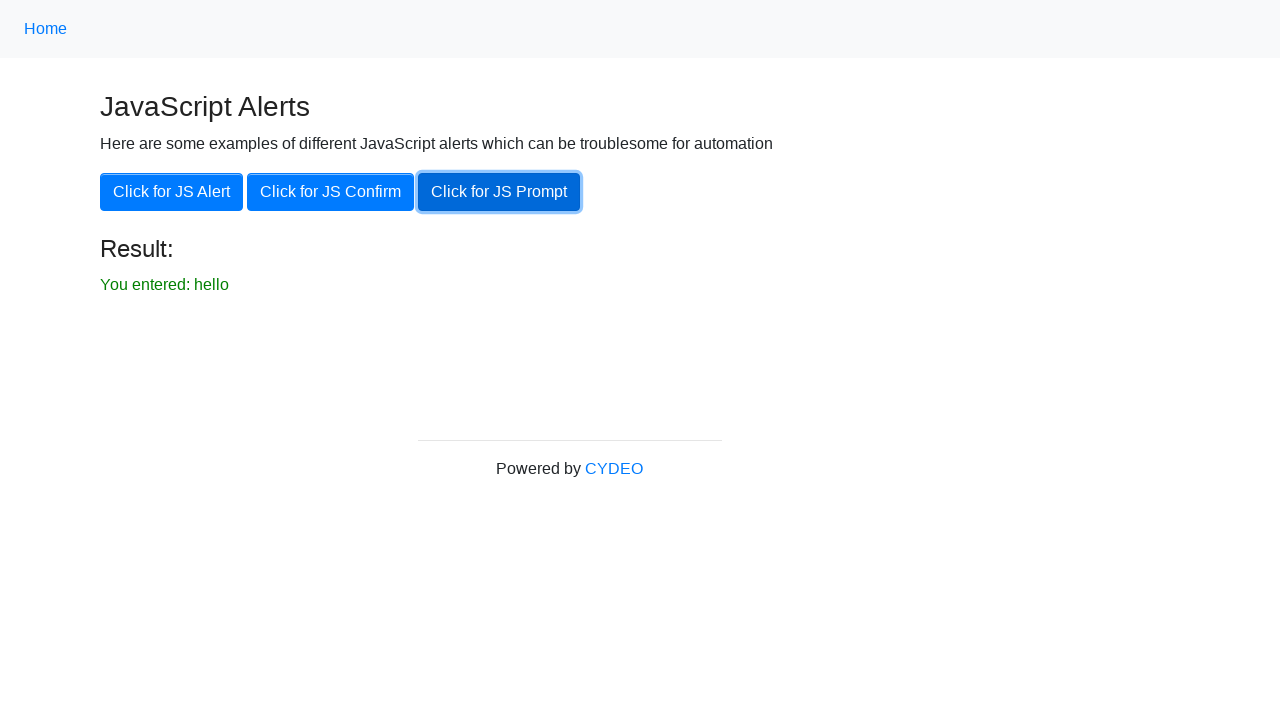

Retrieved result text from page
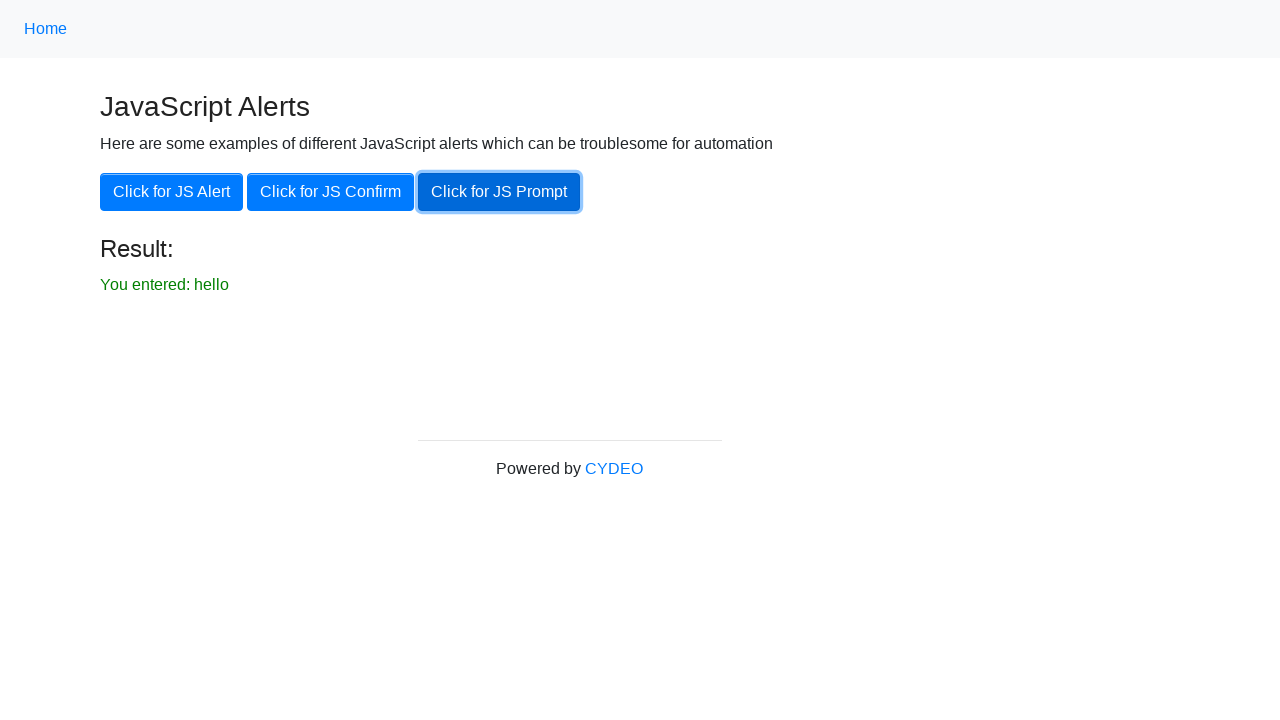

Verified result text matches expected value 'You entered: hello'
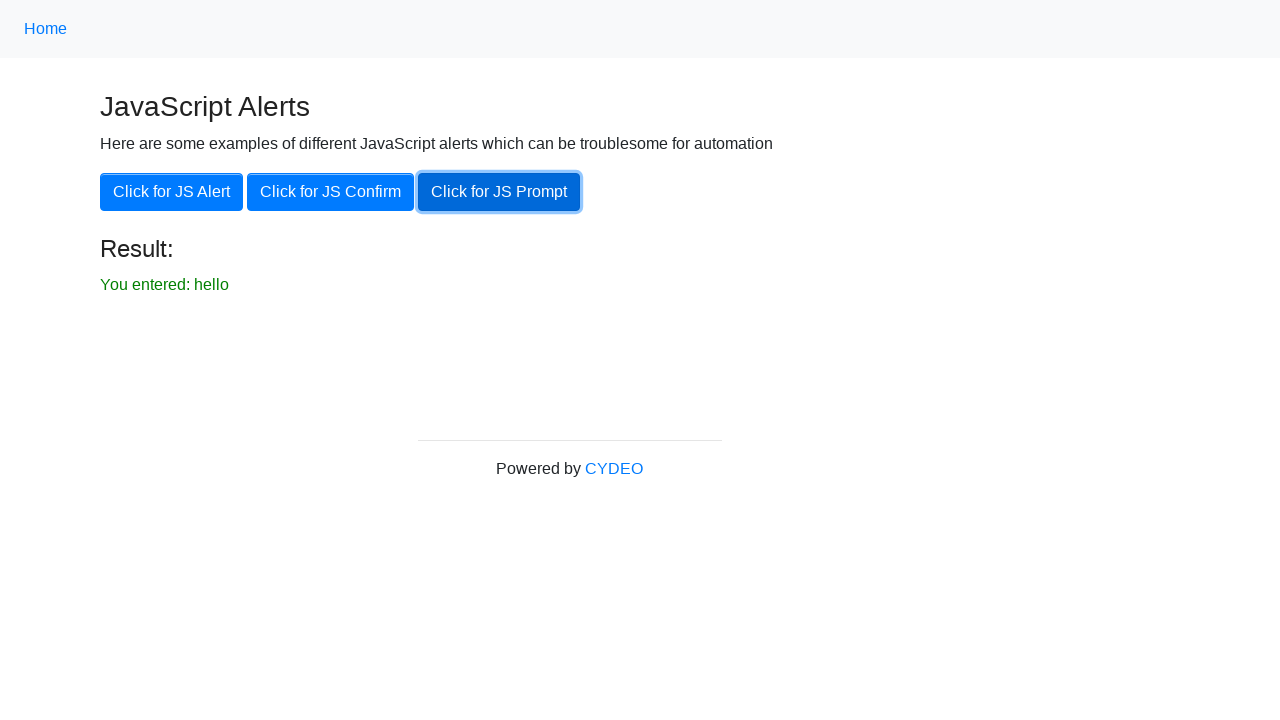

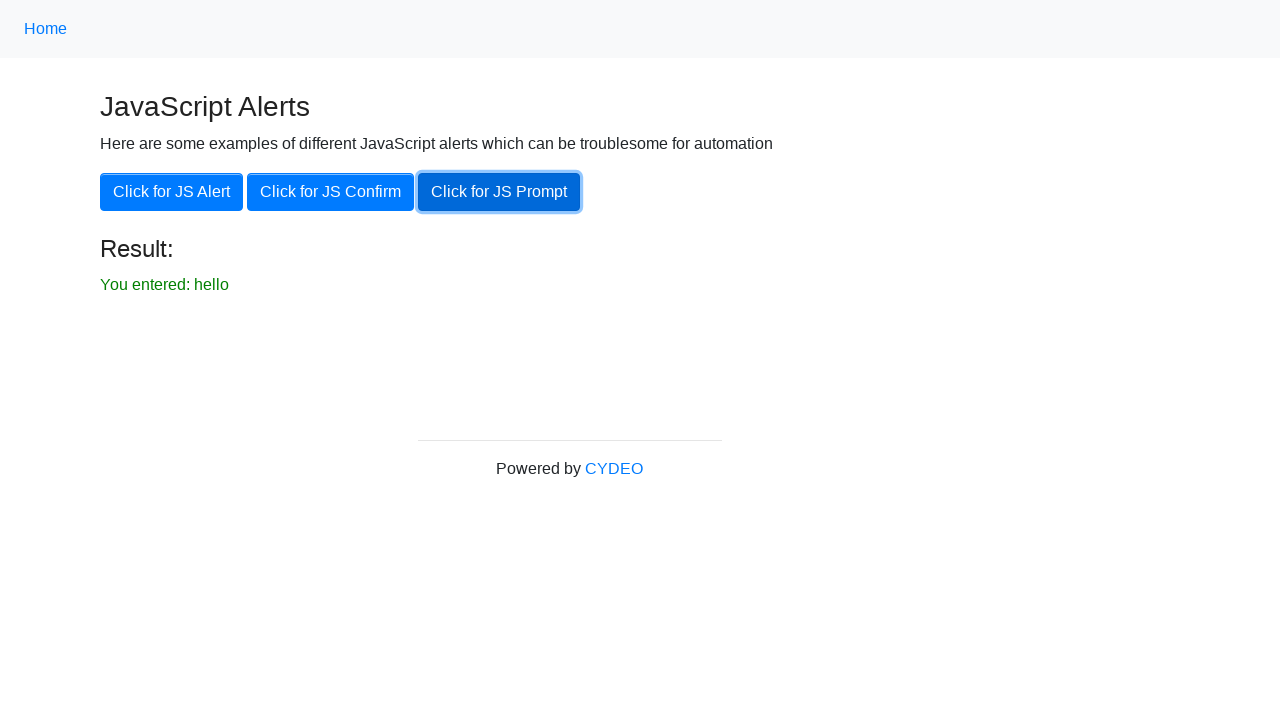